Tests JavaScript confirm dialog by clicking a button that triggers a confirm alert, dismissing it (clicking Cancel), and verifying the result message does not contain "successfuly"

Starting URL: https://the-internet.herokuapp.com/javascript_alerts

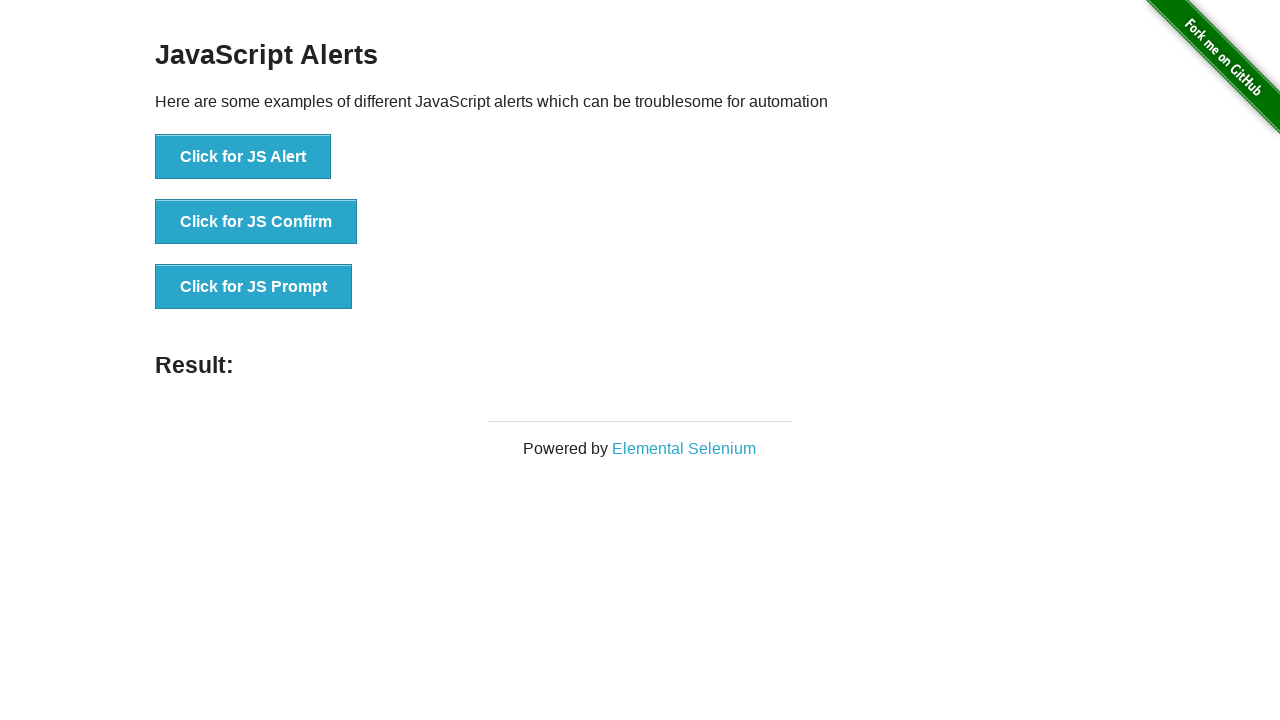

Navigated to JavaScript alerts page
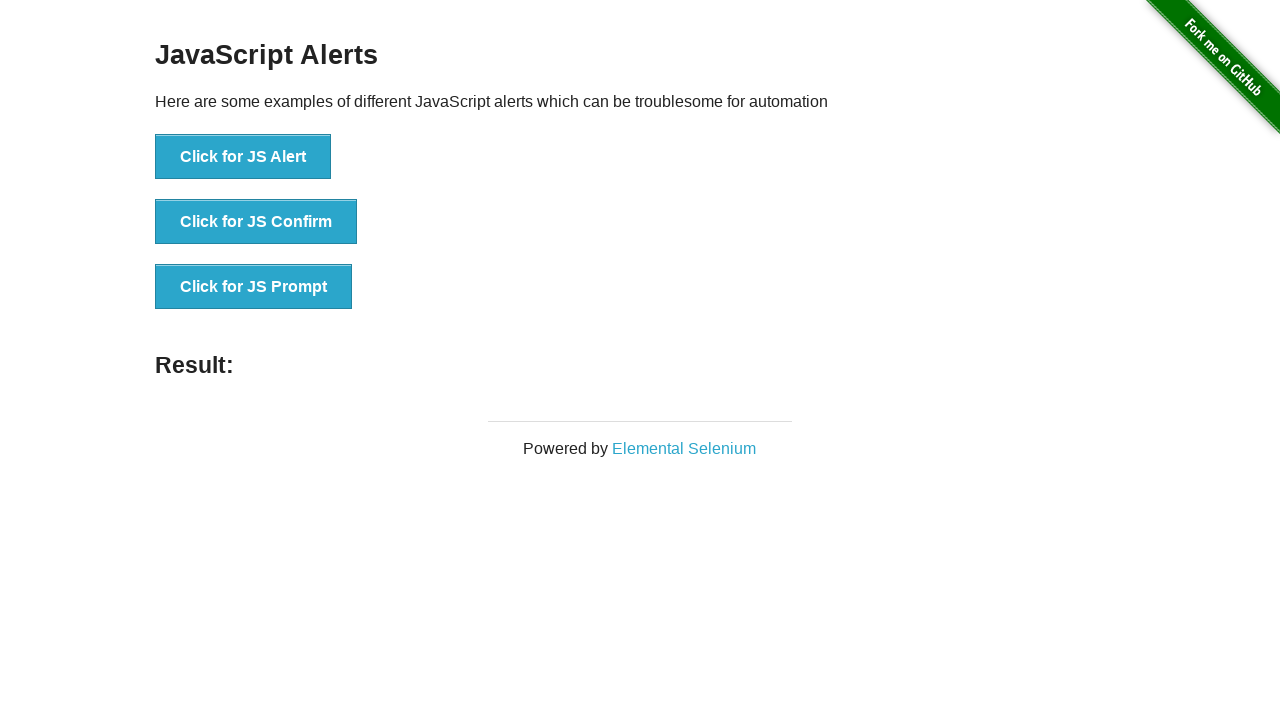

Set up dialog handler to dismiss confirm dialogs
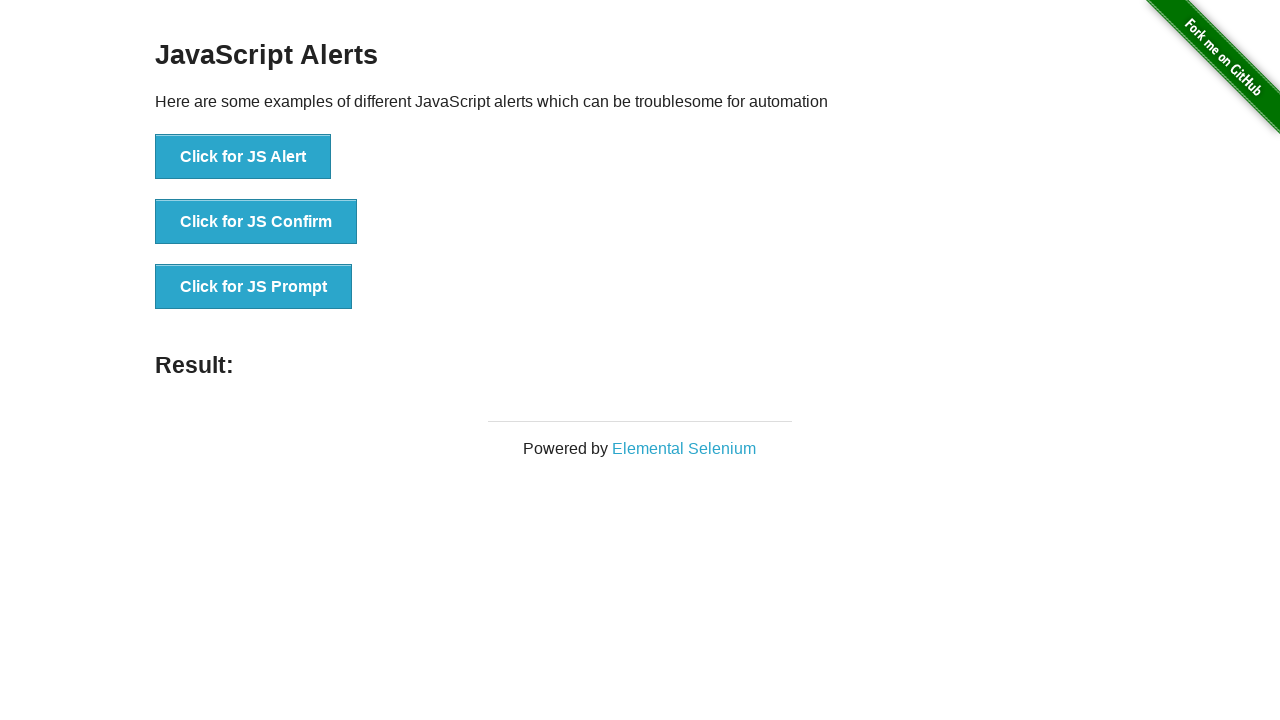

Clicked button to trigger JS Confirm dialog at (256, 222) on xpath=//*[text()='Click for JS Confirm']
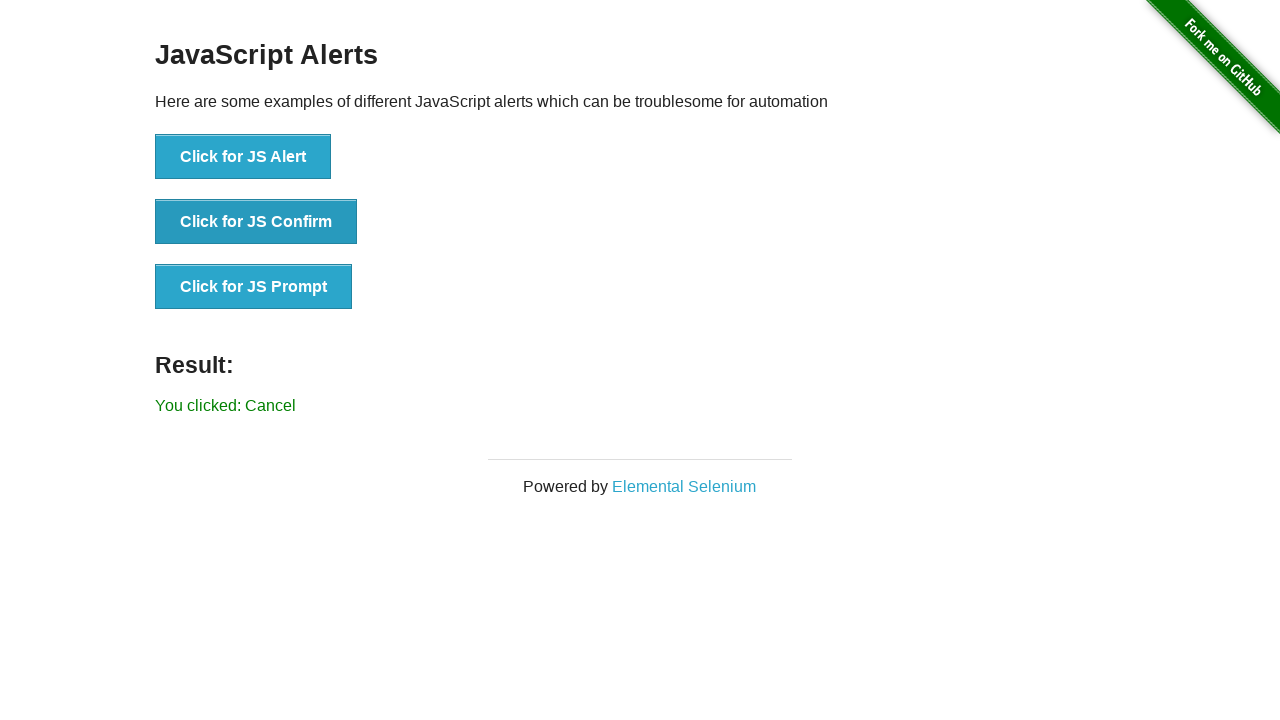

Result message element loaded
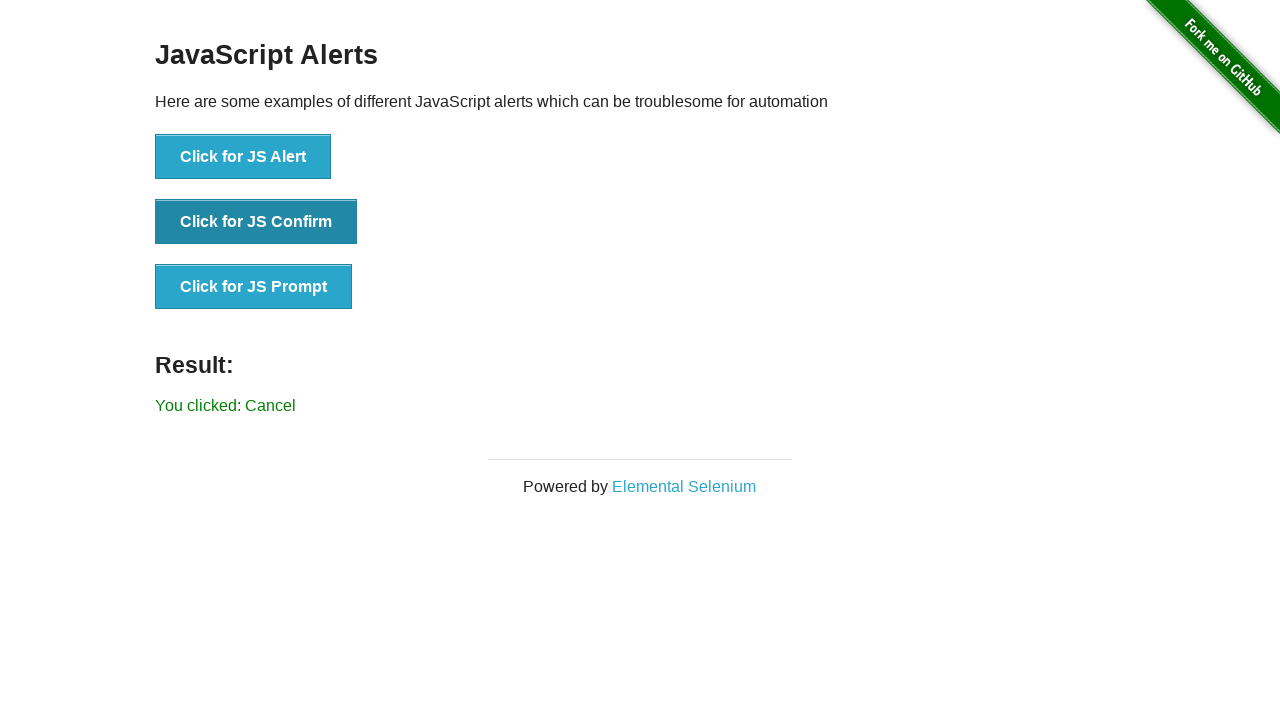

Retrieved result text: 'You clicked: Cancel'
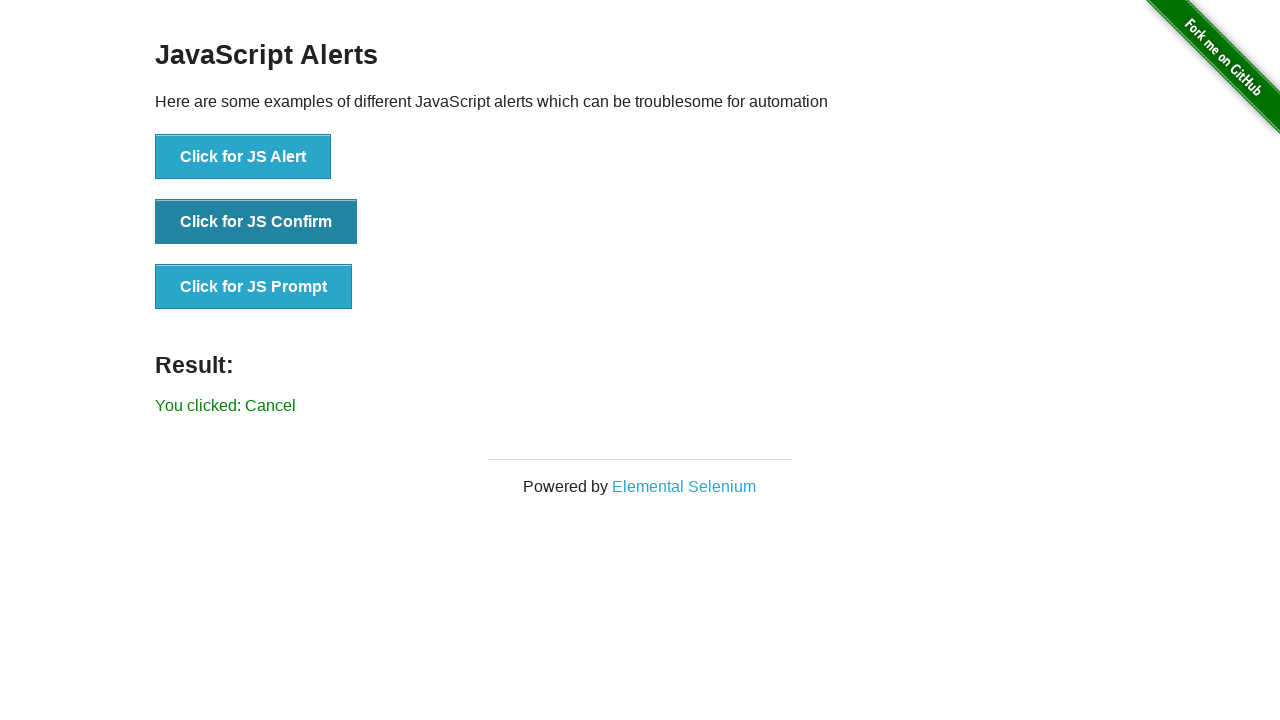

Verified result message does not contain 'successfuly'
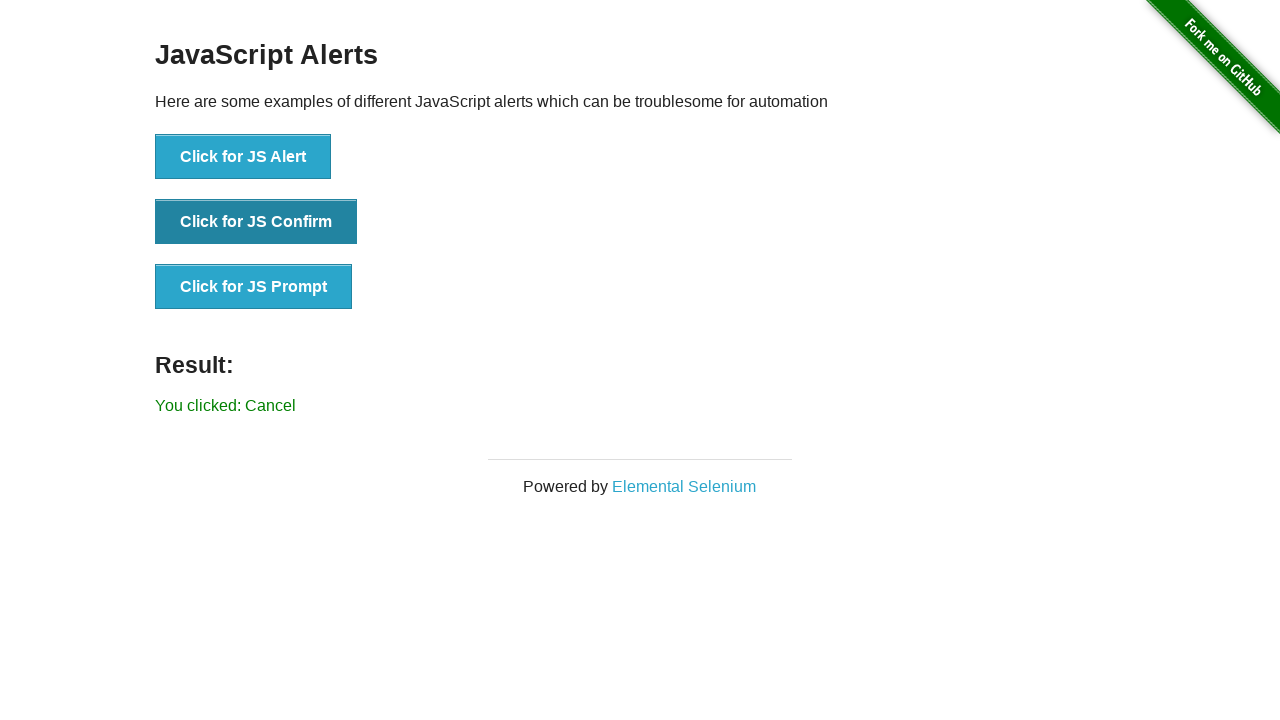

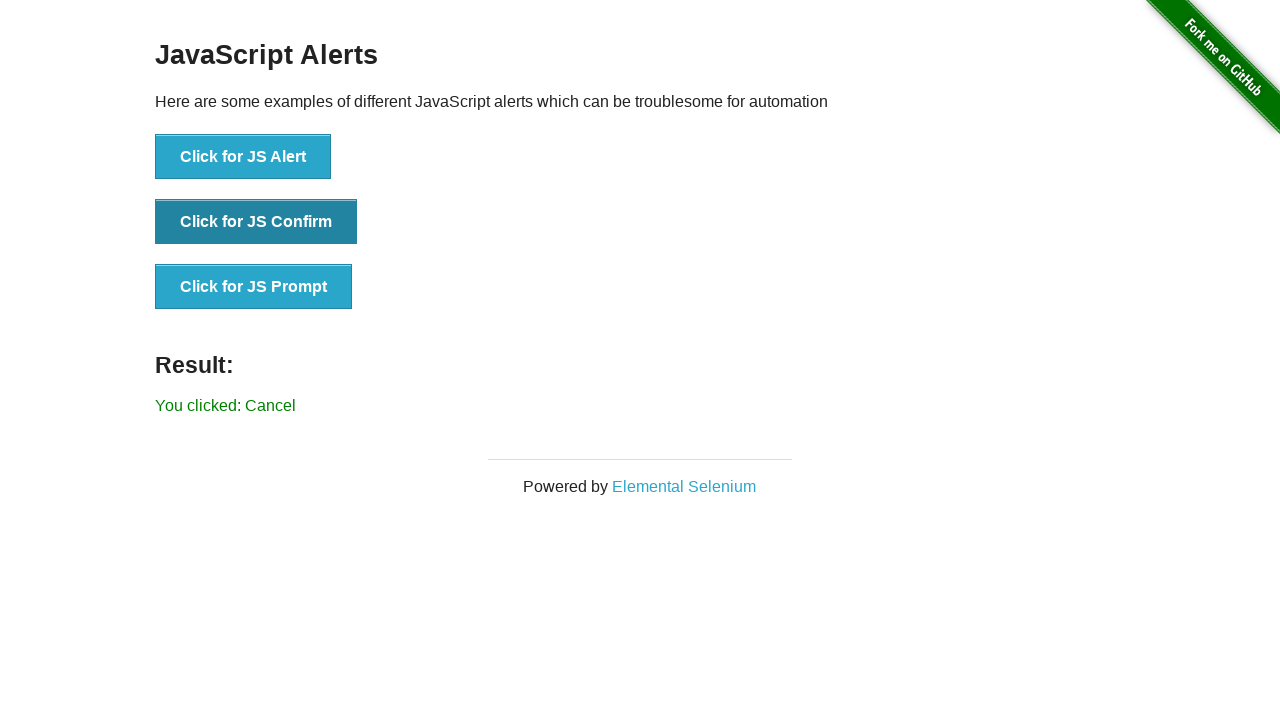